Tests navigating to a new page URL within the same browser session

Starting URL: https://devqa.io/

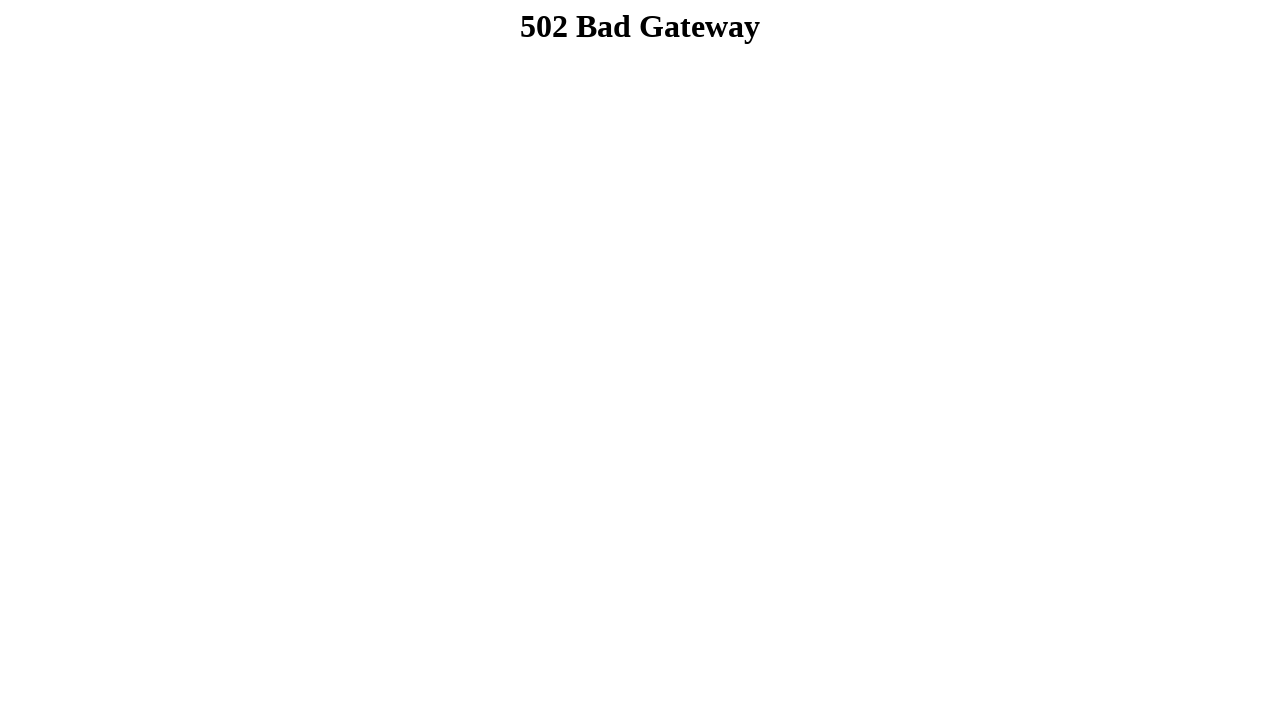

Navigated to QA tag page at https://devqa.io/tag/qa/
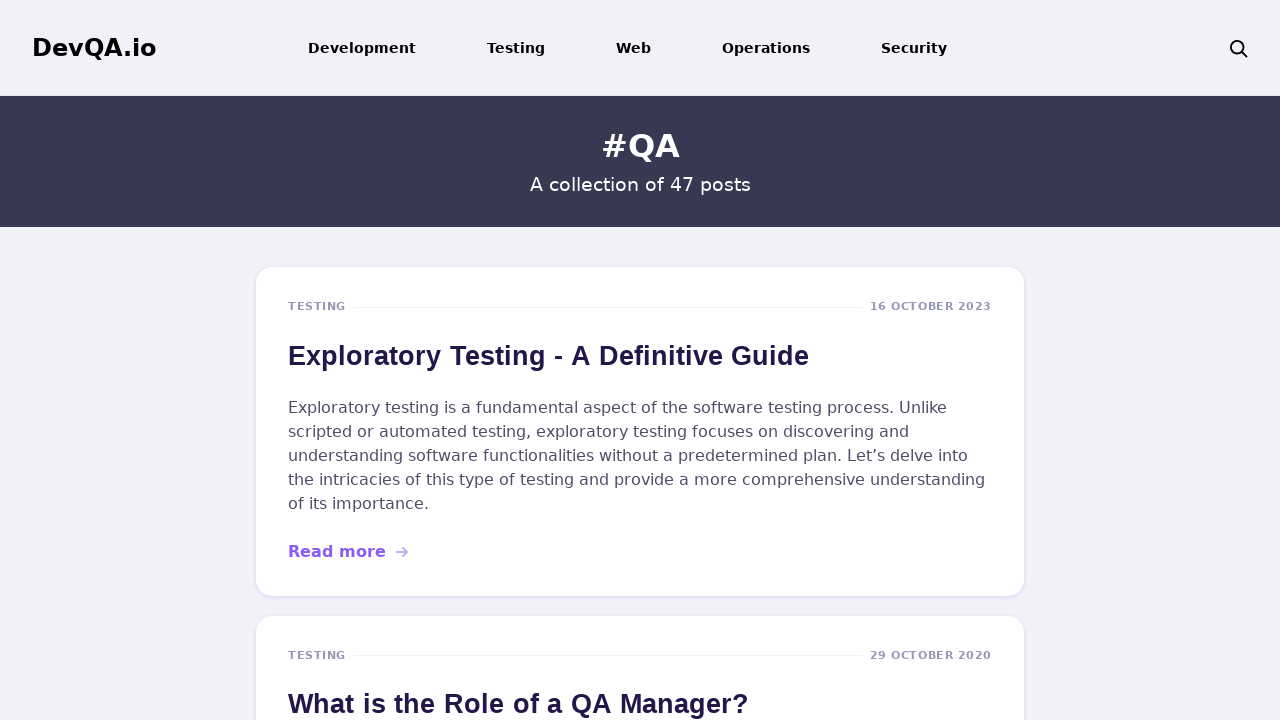

Page loaded with networkidle state
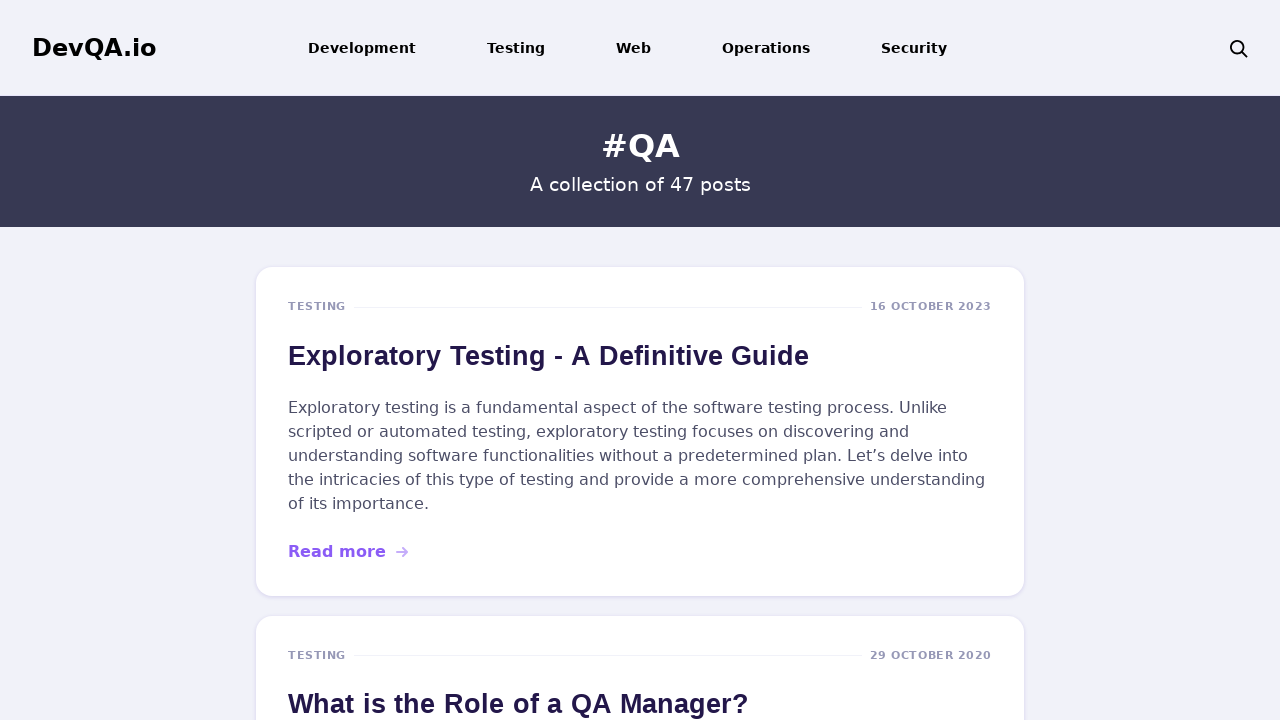

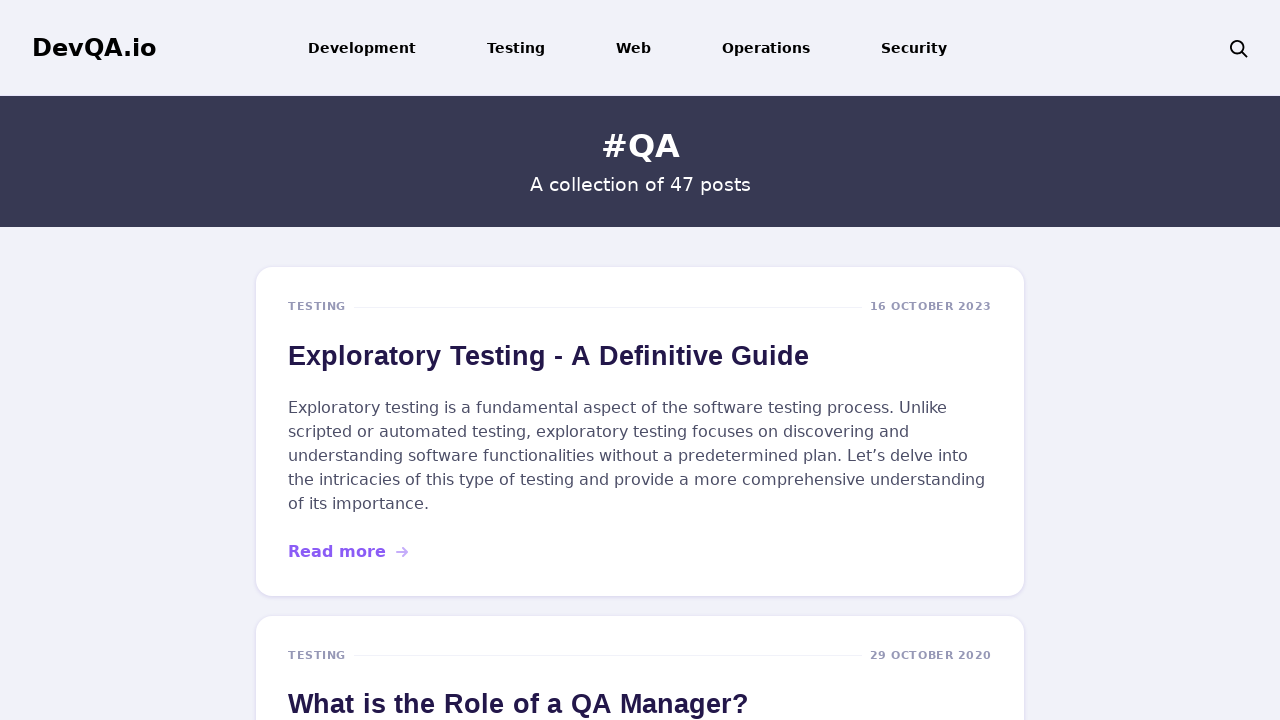